Navigates to web form and verifies element properties and attributes

Starting URL: https://bonigarcia.dev/selenium-webdriver-java/

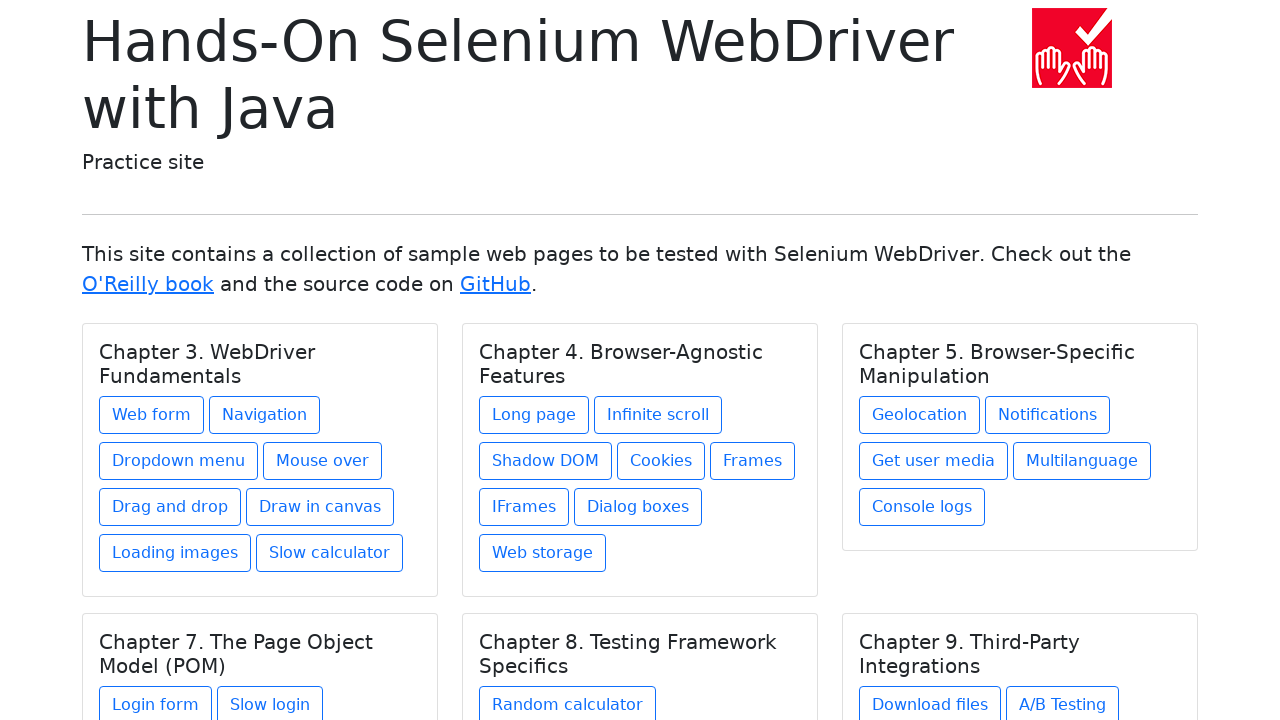

Clicked on Web Form link at (152, 415) on xpath=//a[@href='web-form.html']
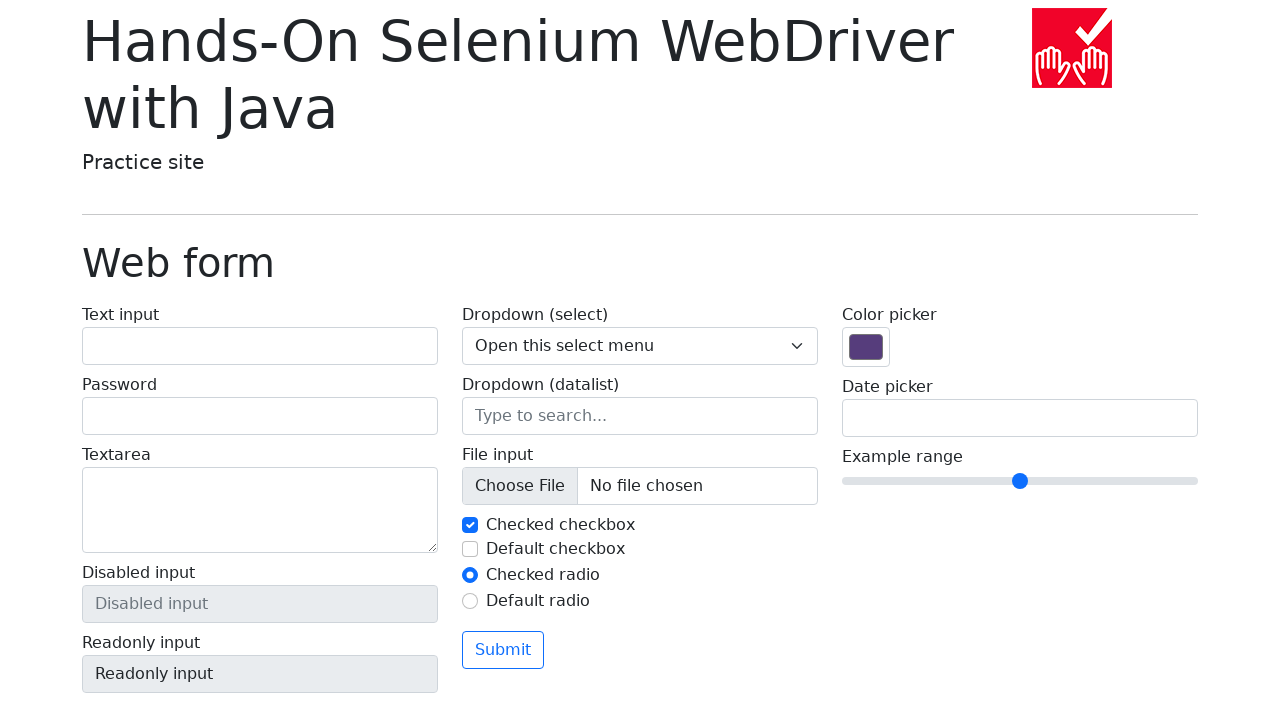

Web form loaded and disabled input field is visible
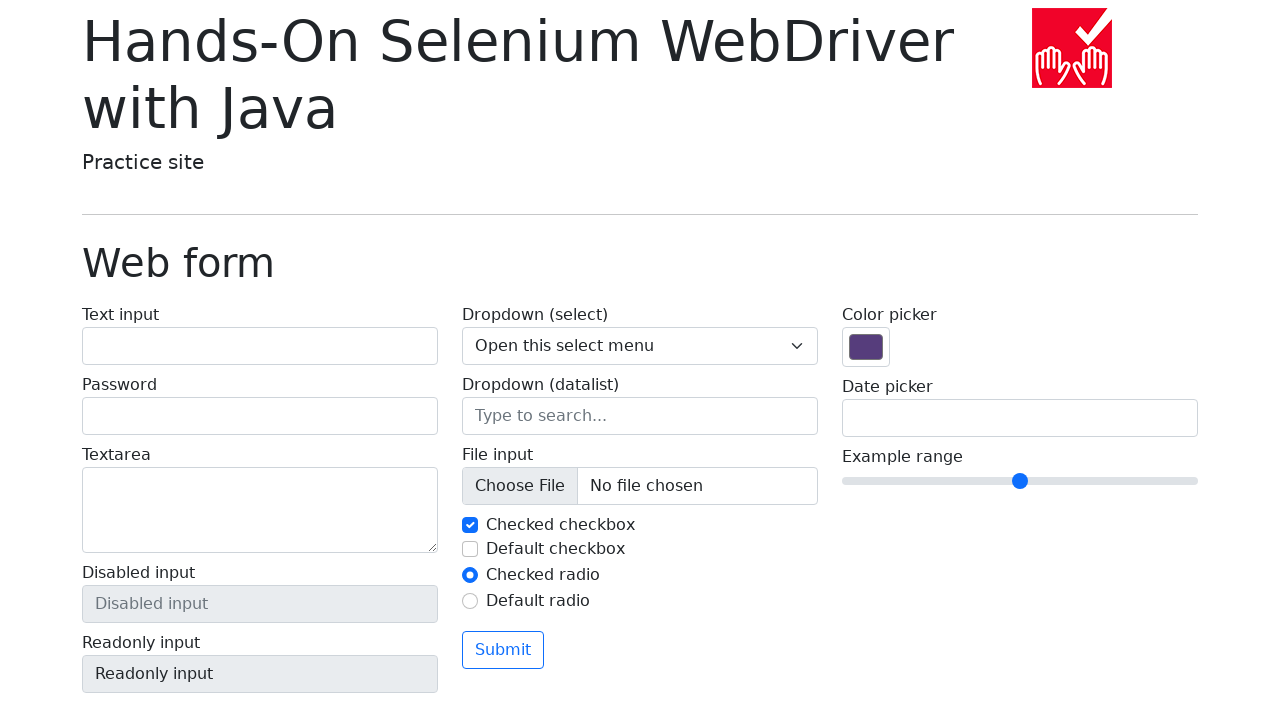

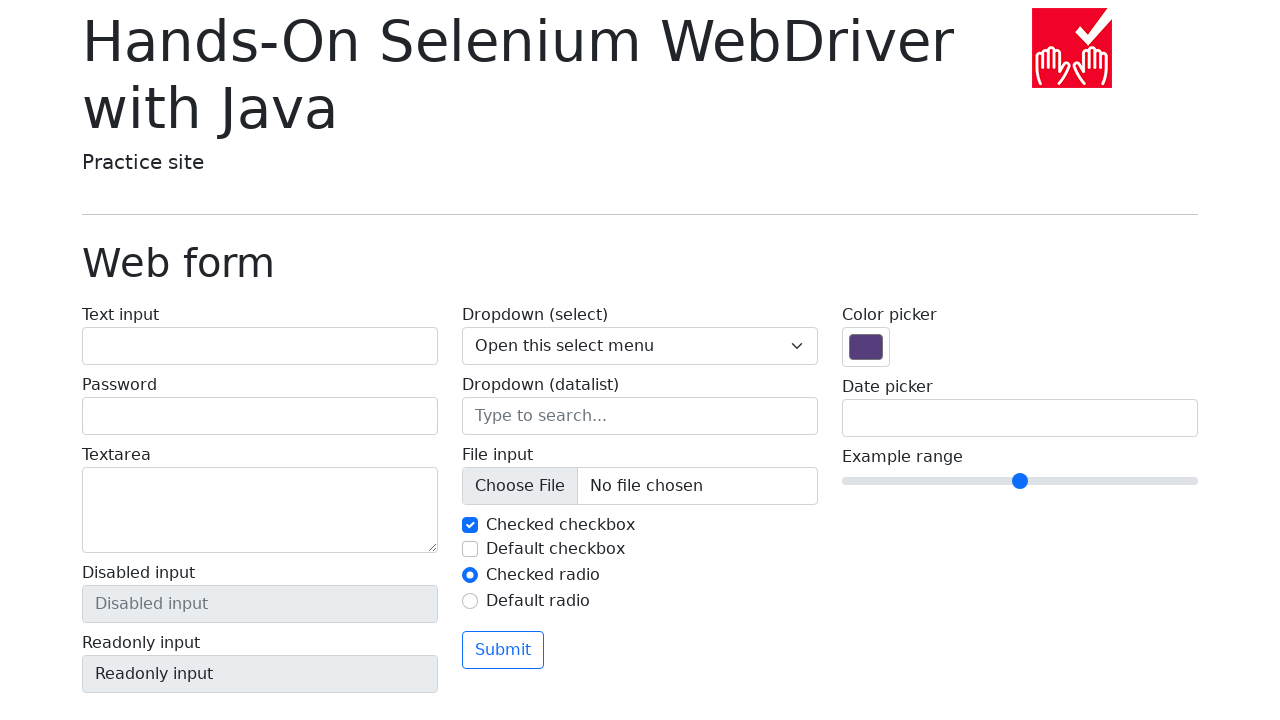